Navigates to an automation practice page, scrolls to a table, and interacts with table elements to verify their presence

Starting URL: https://rahulshettyacademy.com/AutomationPractice/

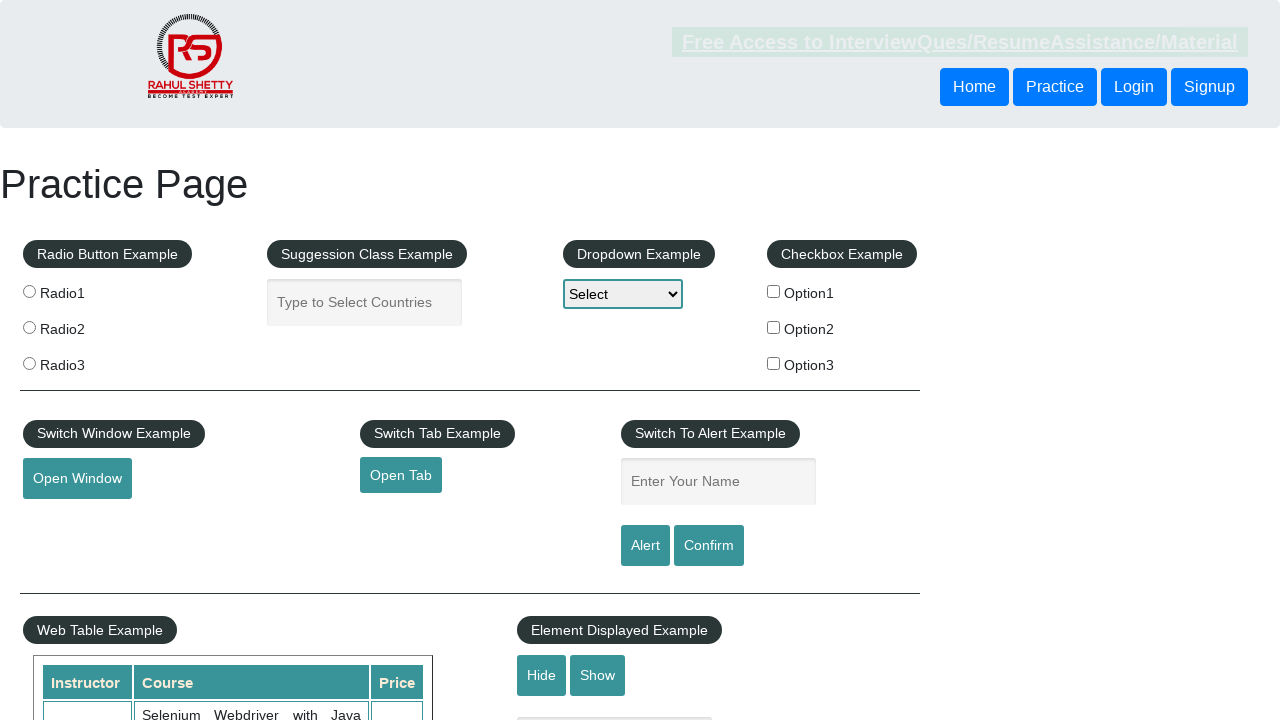

Scrolled down 550 pixels to view table section
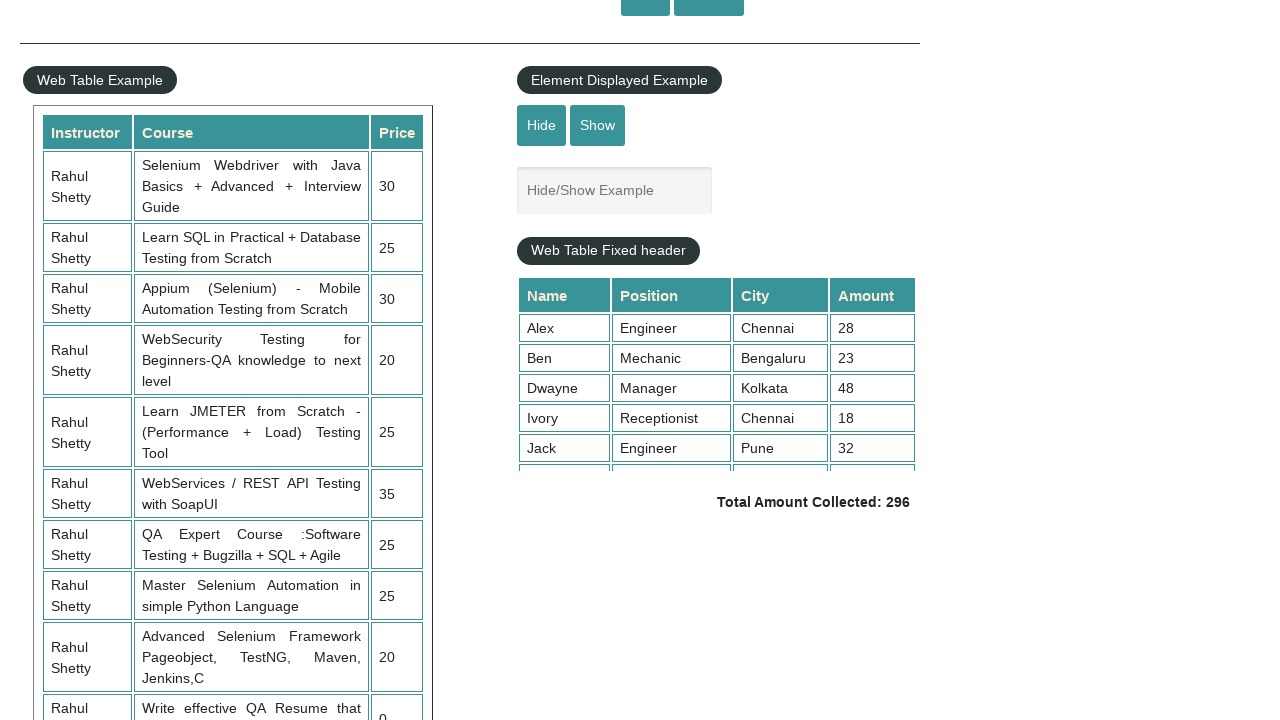

Waited for courses table to be visible
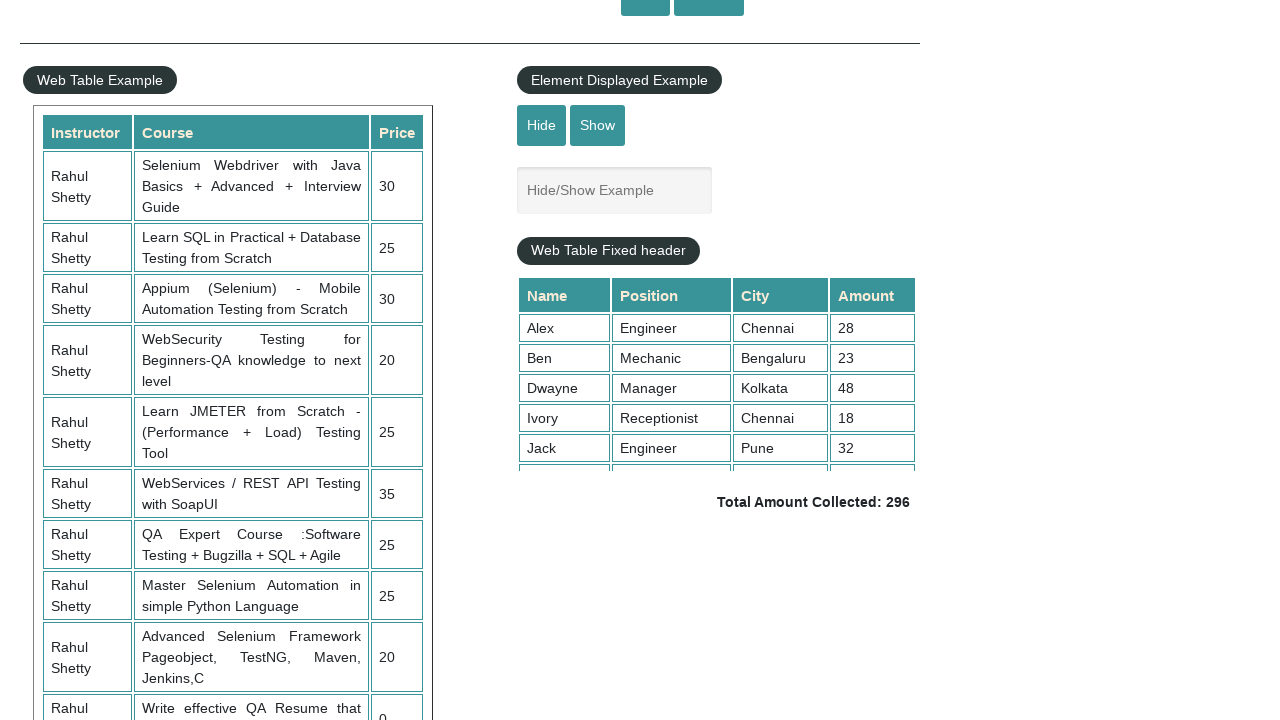

Verified table header element is present
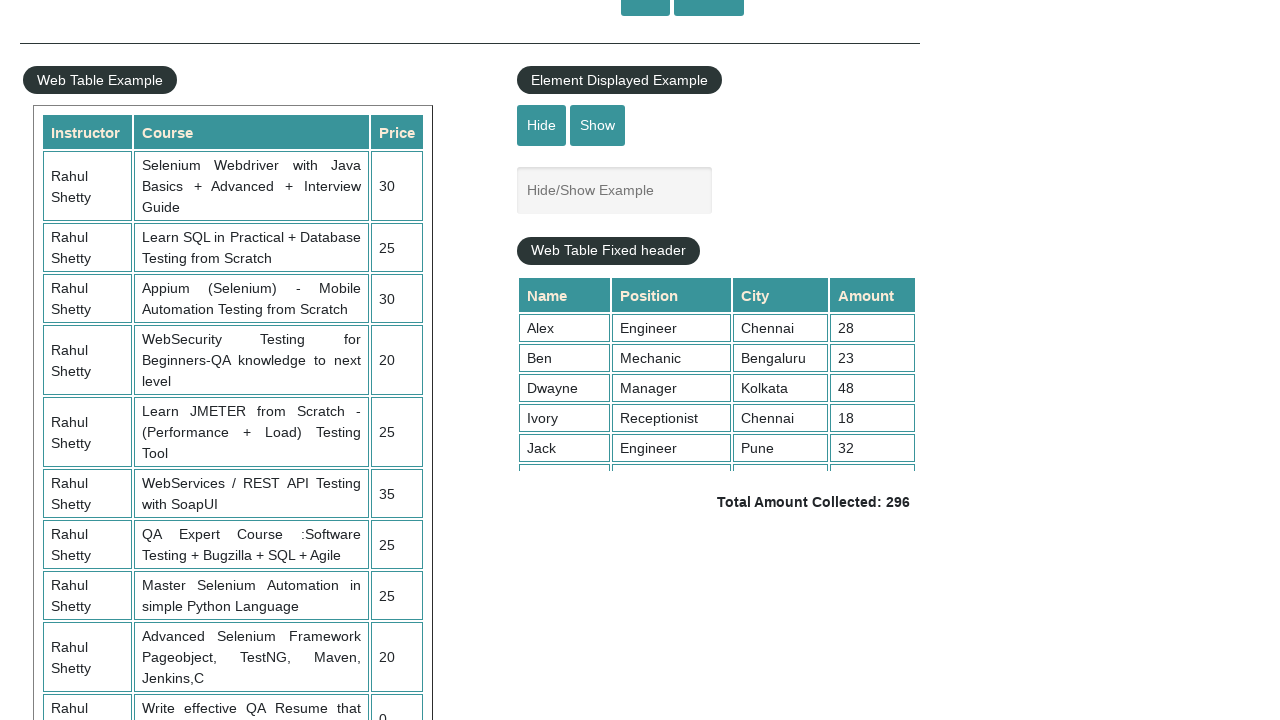

Verified third row of table data is present
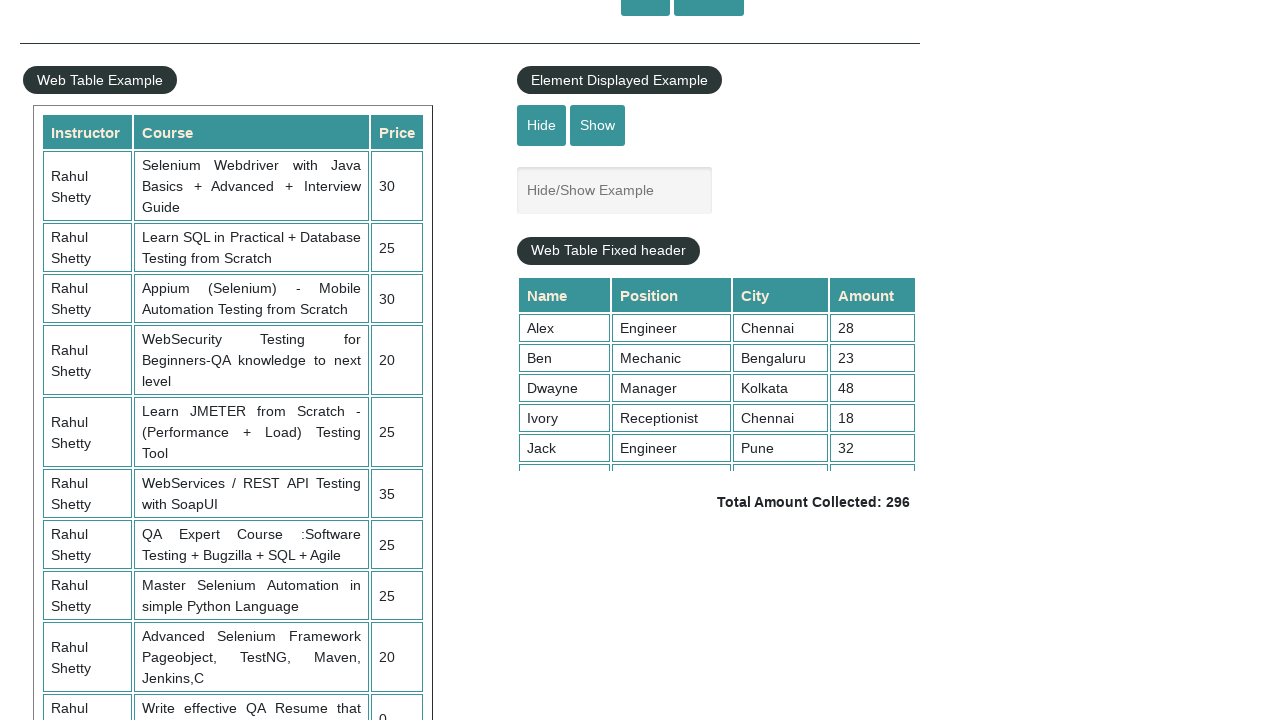

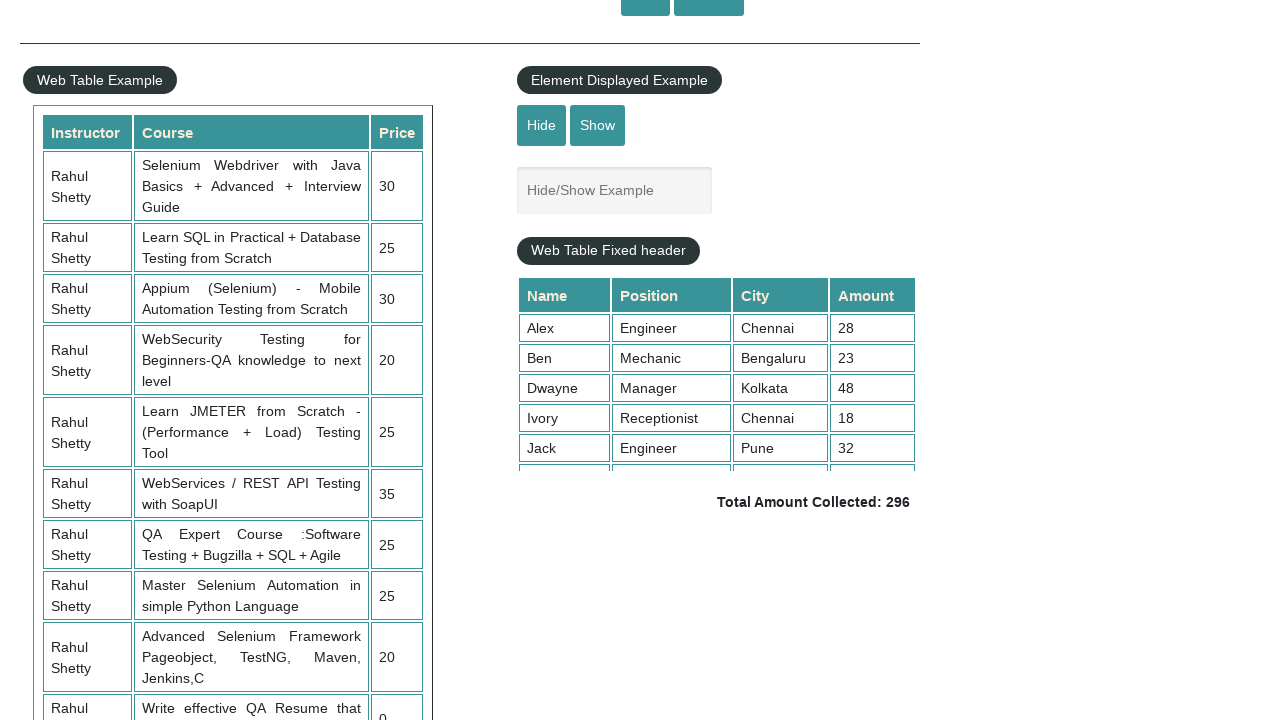